Tests that edits are cancelled when pressing Escape

Starting URL: https://demo.playwright.dev/todomvc

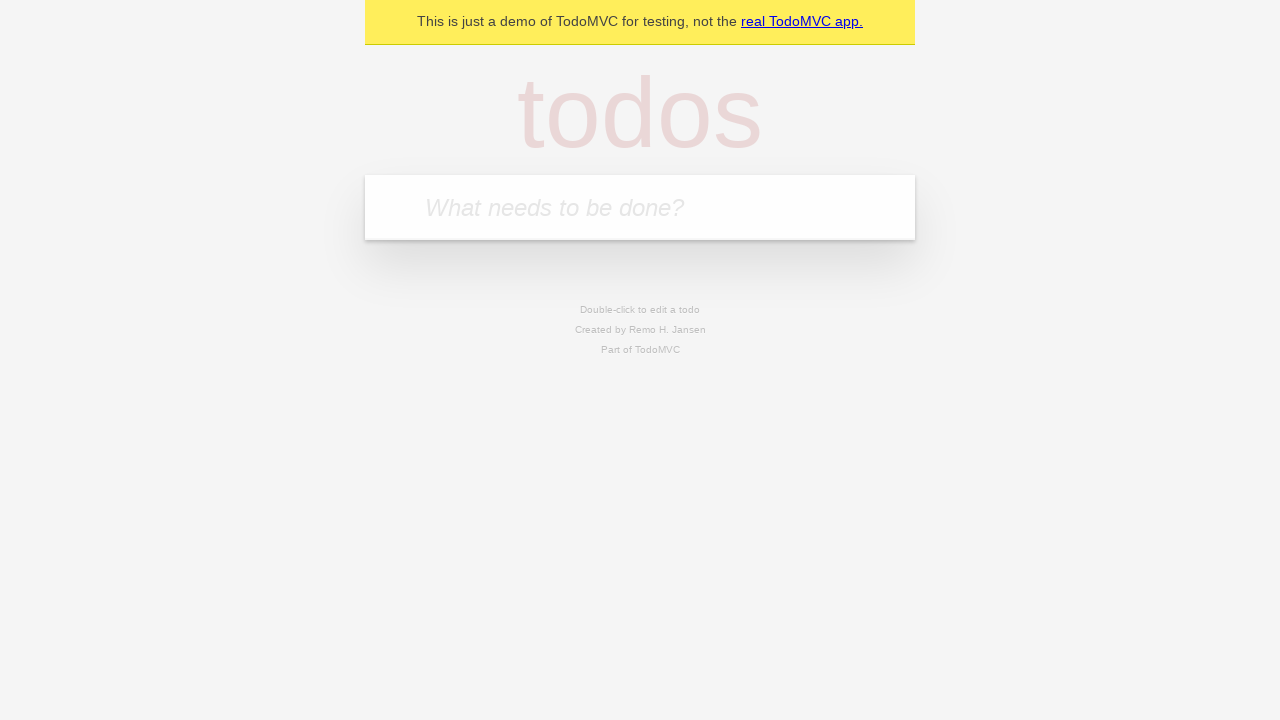

Filled todo input with 'buy some cheese' on internal:attr=[placeholder="What needs to be done?"i]
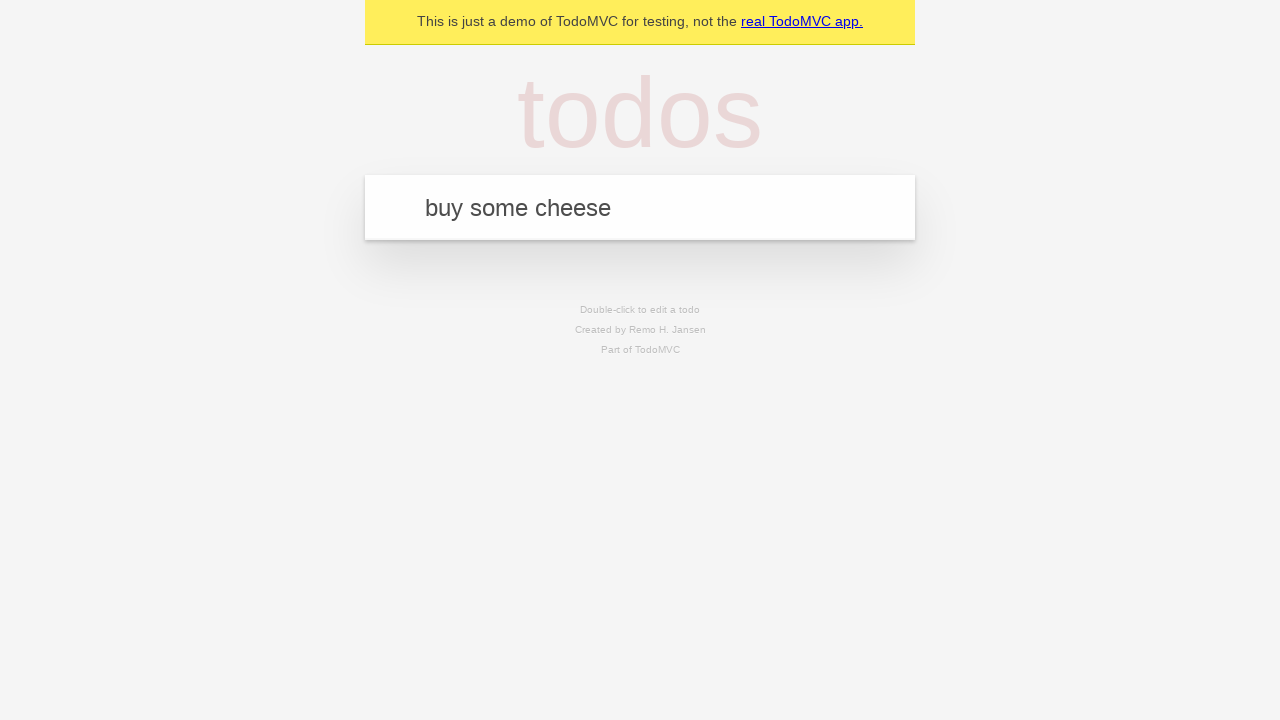

Pressed Enter to create first todo on internal:attr=[placeholder="What needs to be done?"i]
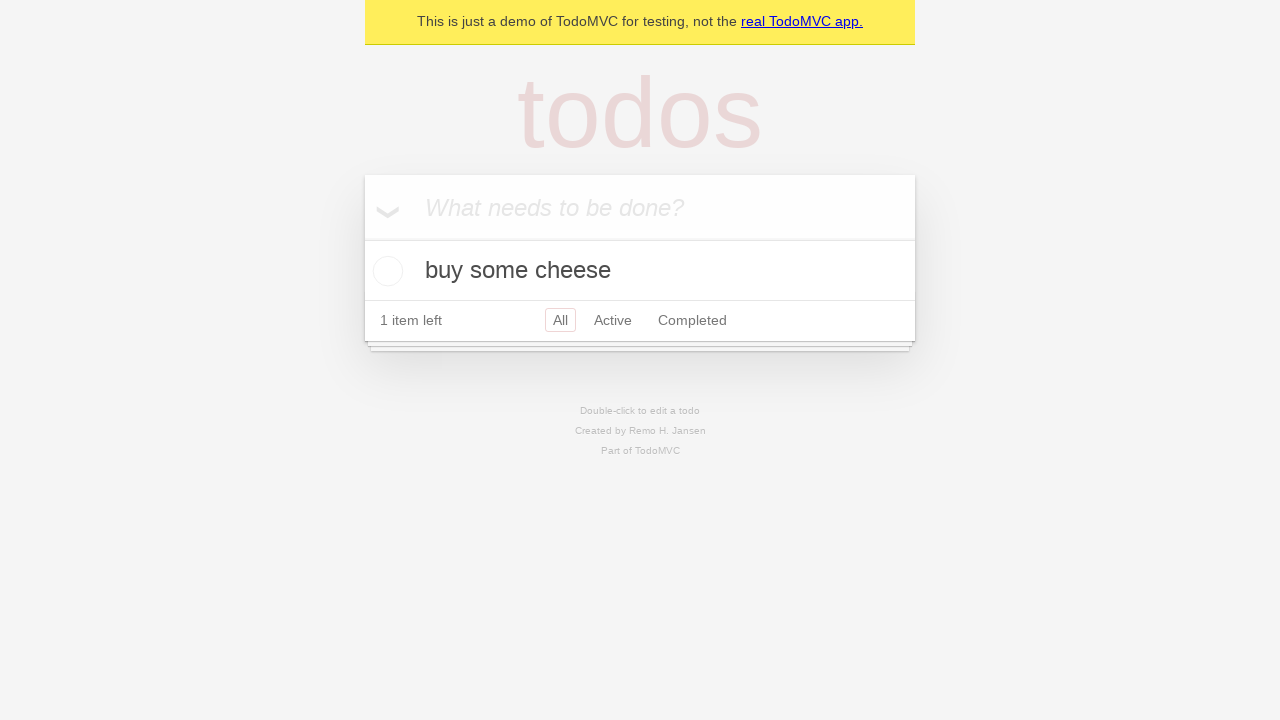

Filled todo input with 'feed the cat' on internal:attr=[placeholder="What needs to be done?"i]
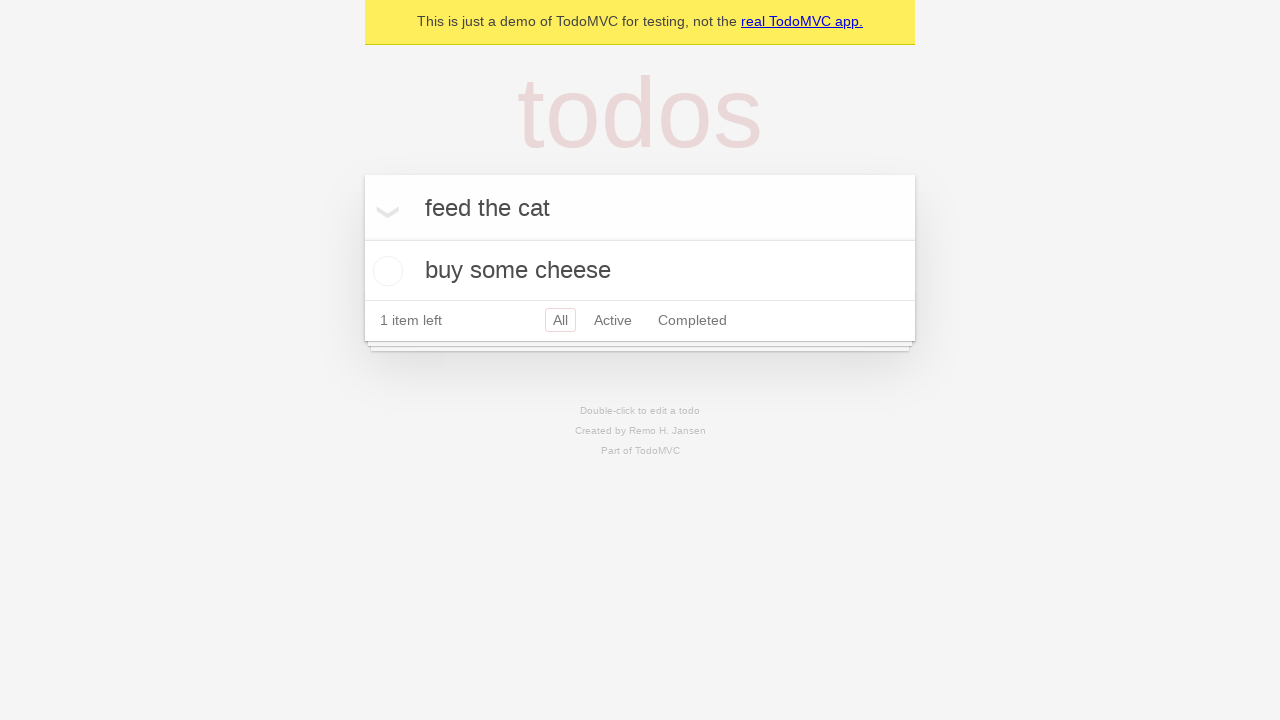

Pressed Enter to create second todo on internal:attr=[placeholder="What needs to be done?"i]
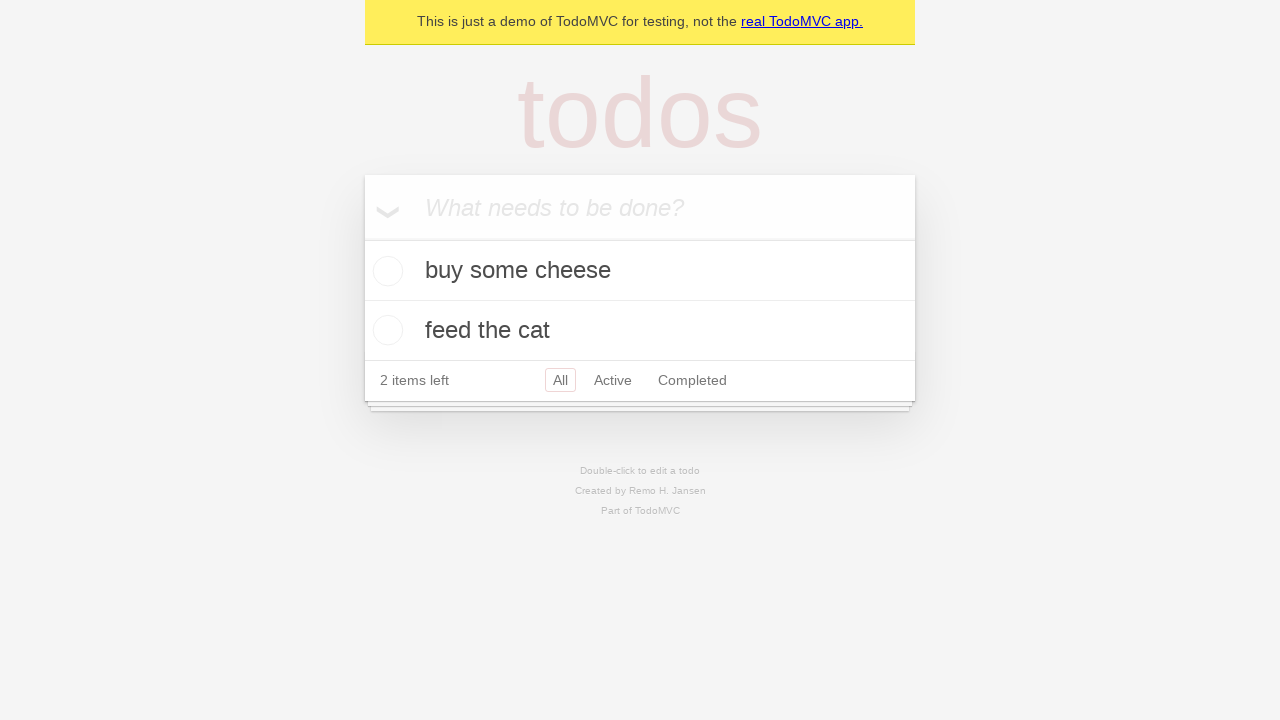

Filled todo input with 'book a doctors appointment' on internal:attr=[placeholder="What needs to be done?"i]
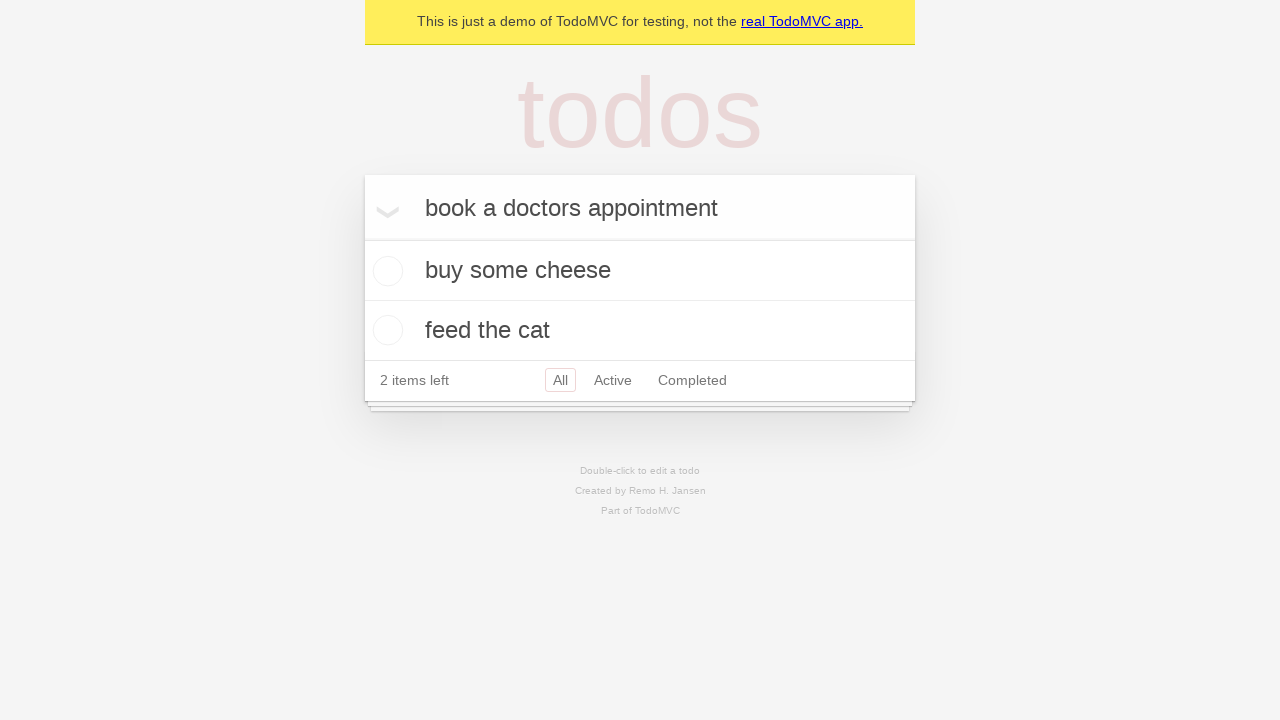

Pressed Enter to create third todo on internal:attr=[placeholder="What needs to be done?"i]
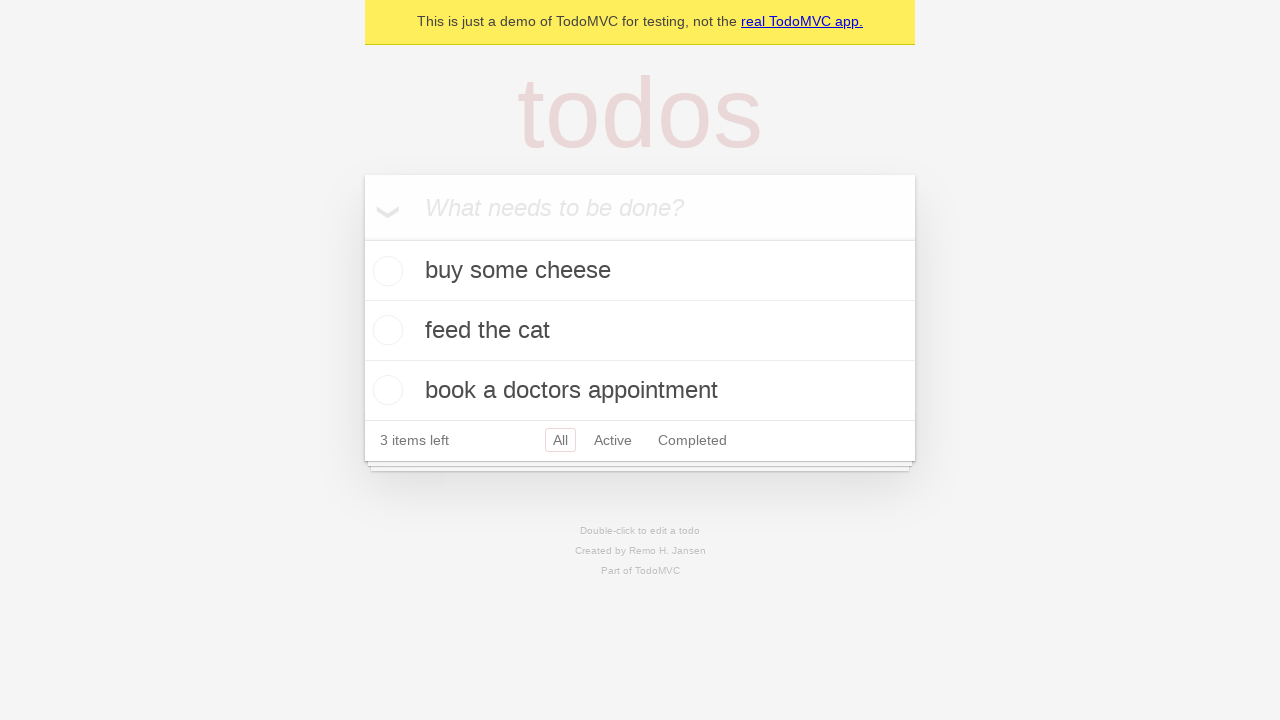

Double-clicked second todo item to enter edit mode at (640, 331) on internal:testid=[data-testid="todo-item"s] >> nth=1
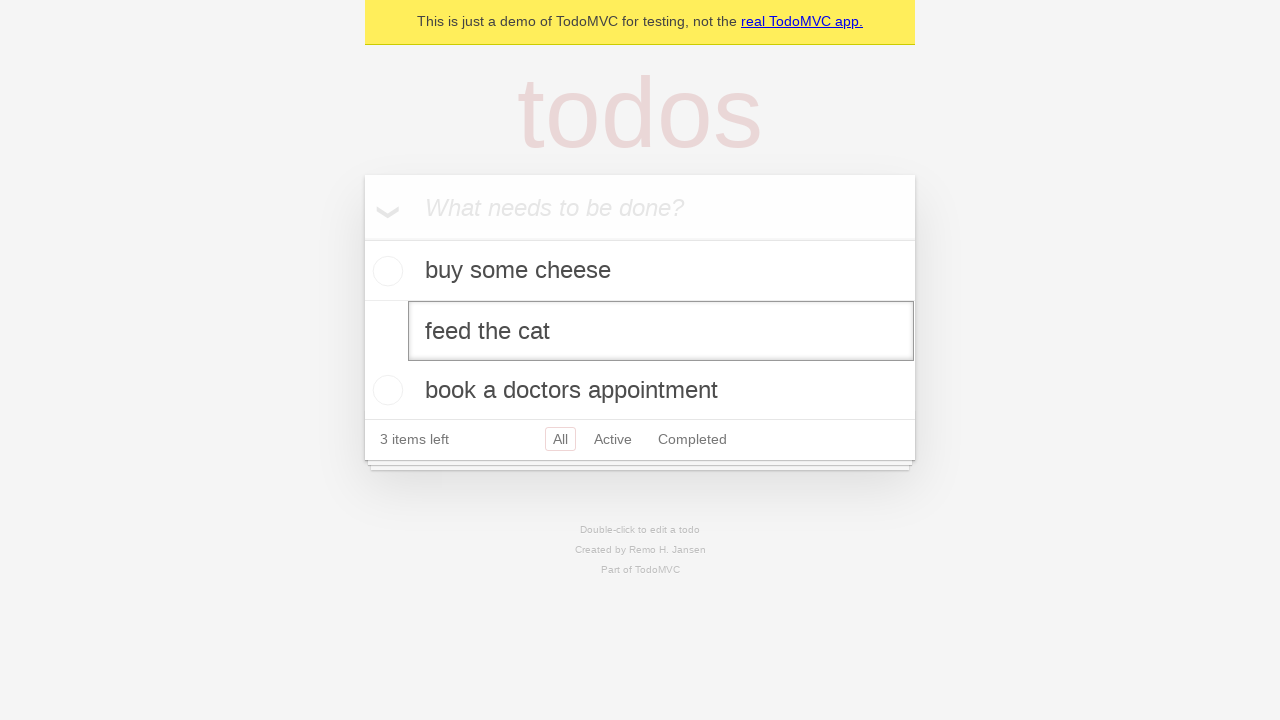

Filled edit field with 'buy some sausages' on internal:testid=[data-testid="todo-item"s] >> nth=1 >> internal:role=textbox[nam
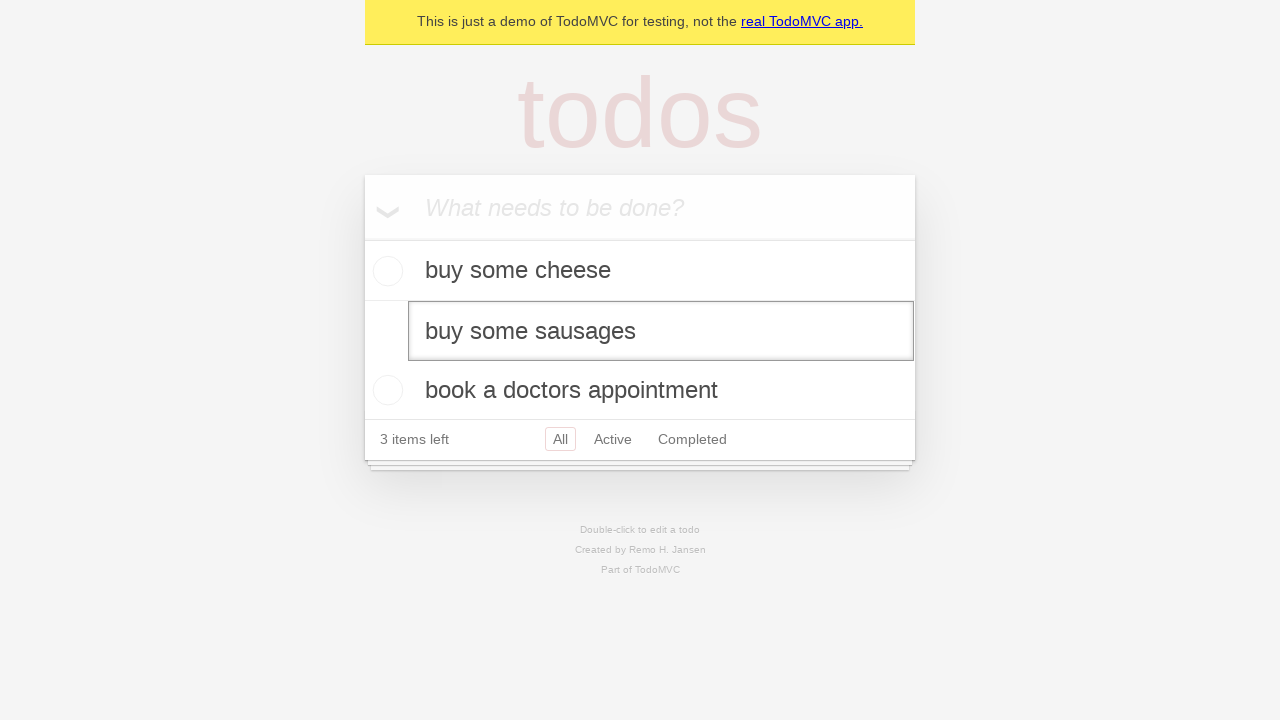

Pressed Escape to cancel edit without saving changes on internal:testid=[data-testid="todo-item"s] >> nth=1 >> internal:role=textbox[nam
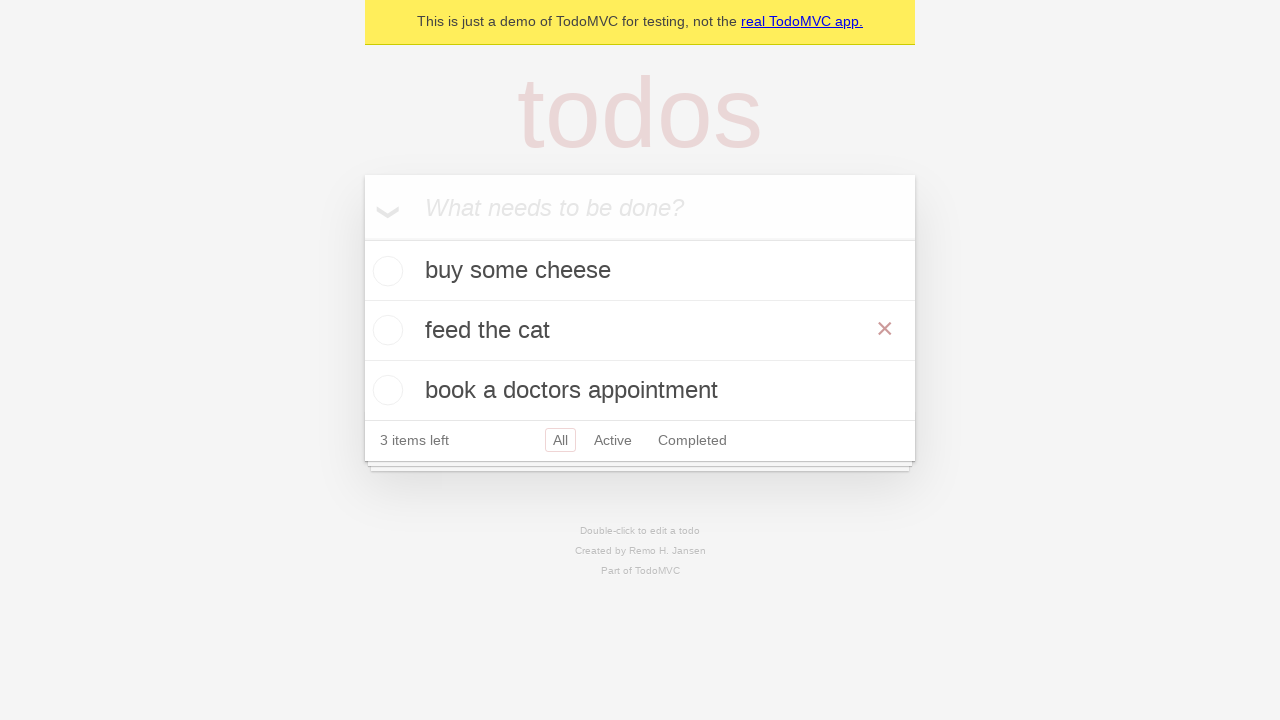

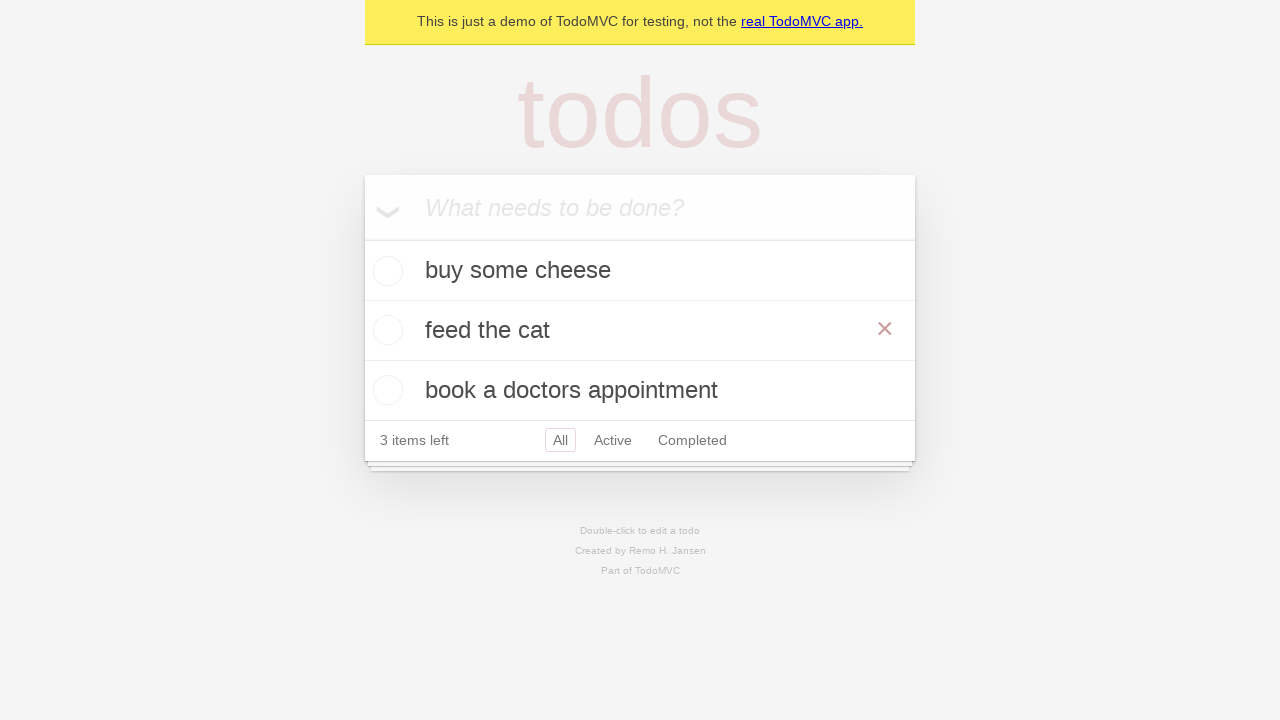